Tests dynamic controls functionality by verifying a textbox is initially disabled, clicking the Enable button, waiting for it to become enabled, and verifying the success message and enabled state.

Starting URL: https://the-internet.herokuapp.com/dynamic_controls

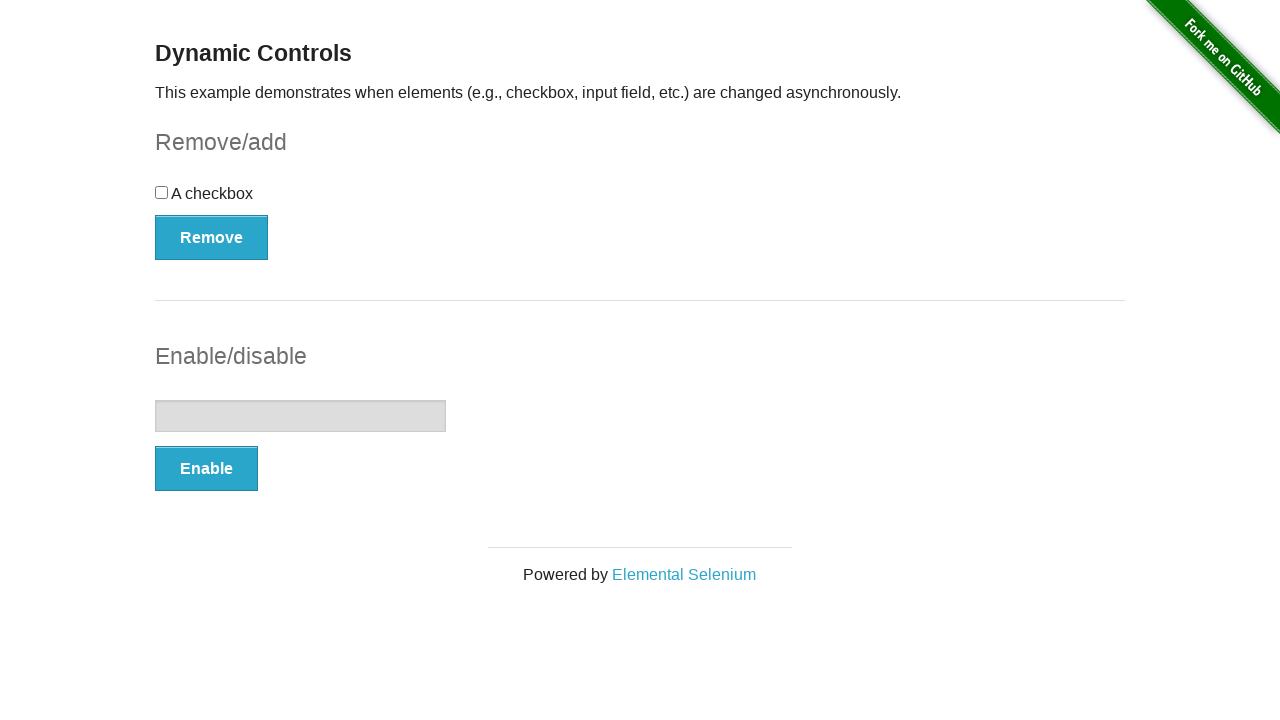

Textbox became visible
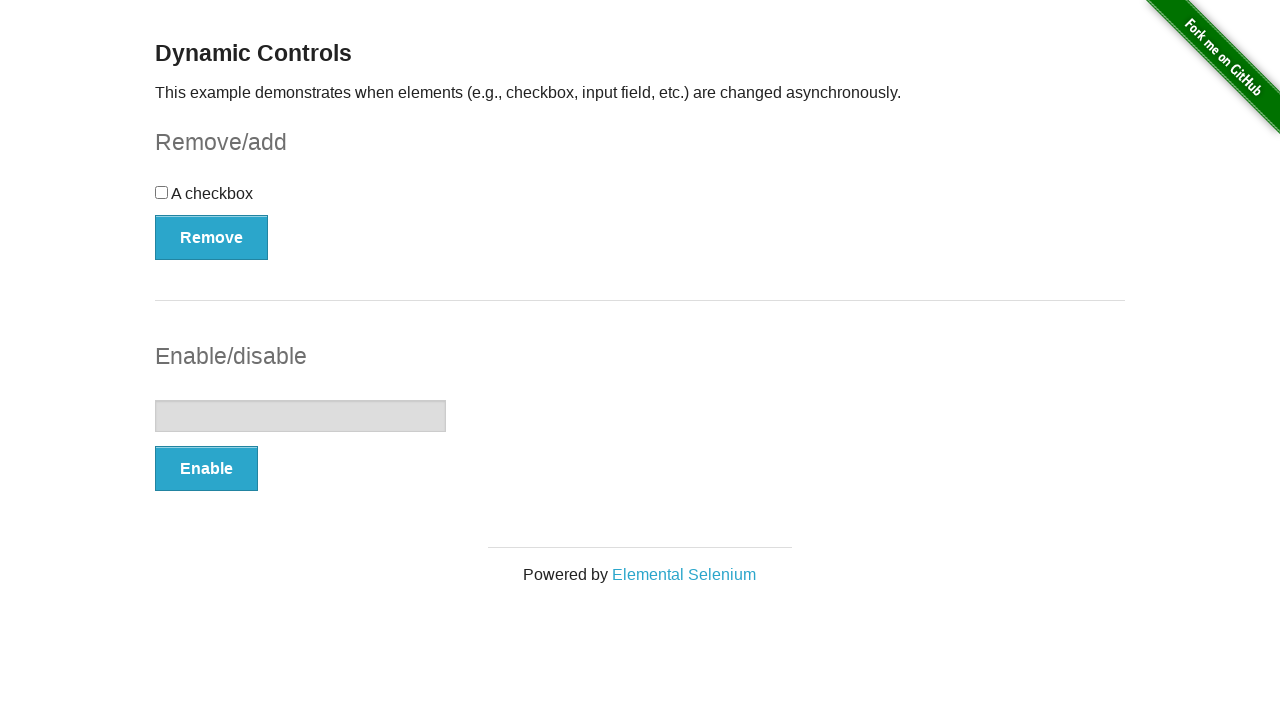

Verified textbox is initially disabled
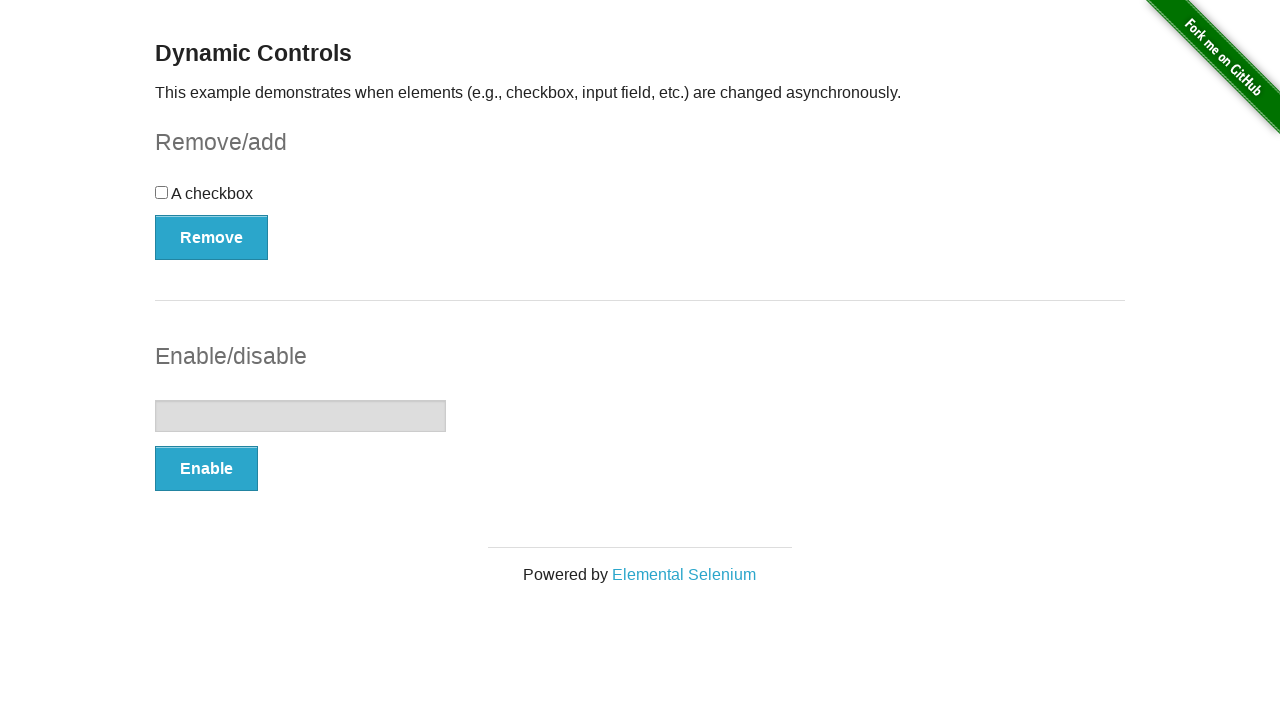

Clicked Enable button at (206, 469) on button:text('Enable')
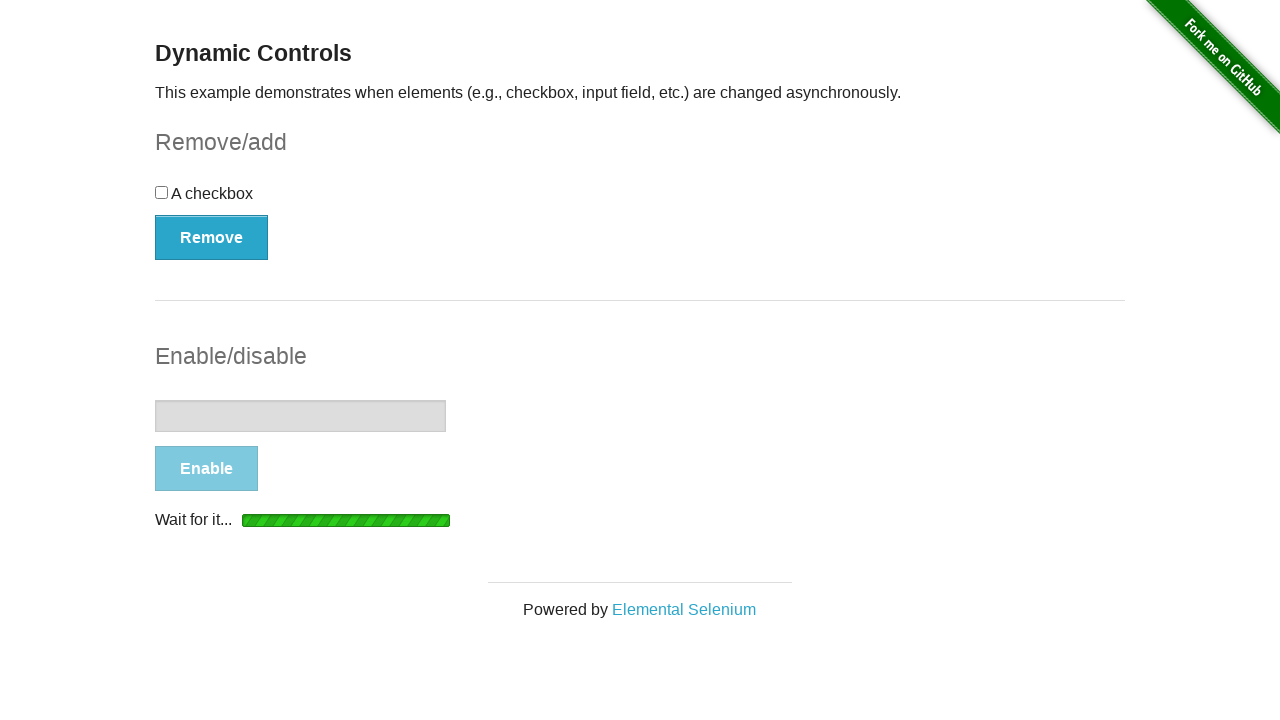

Textbox became enabled
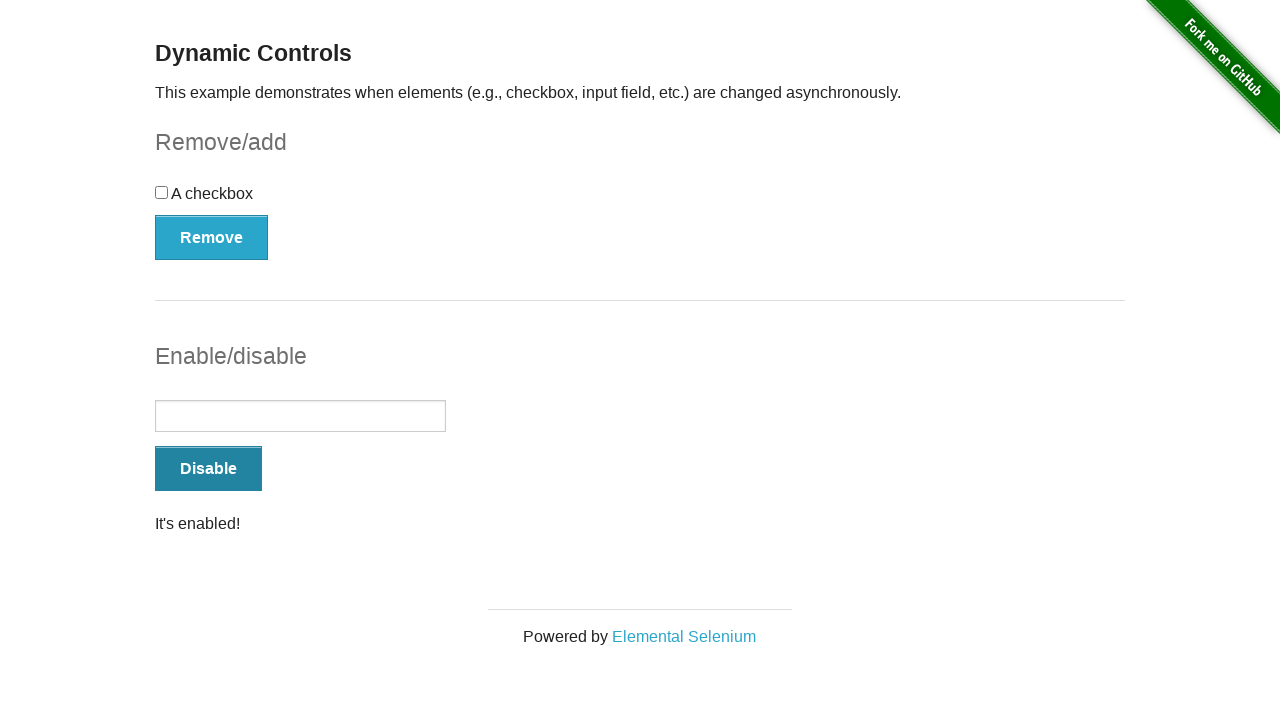

Success message is visible
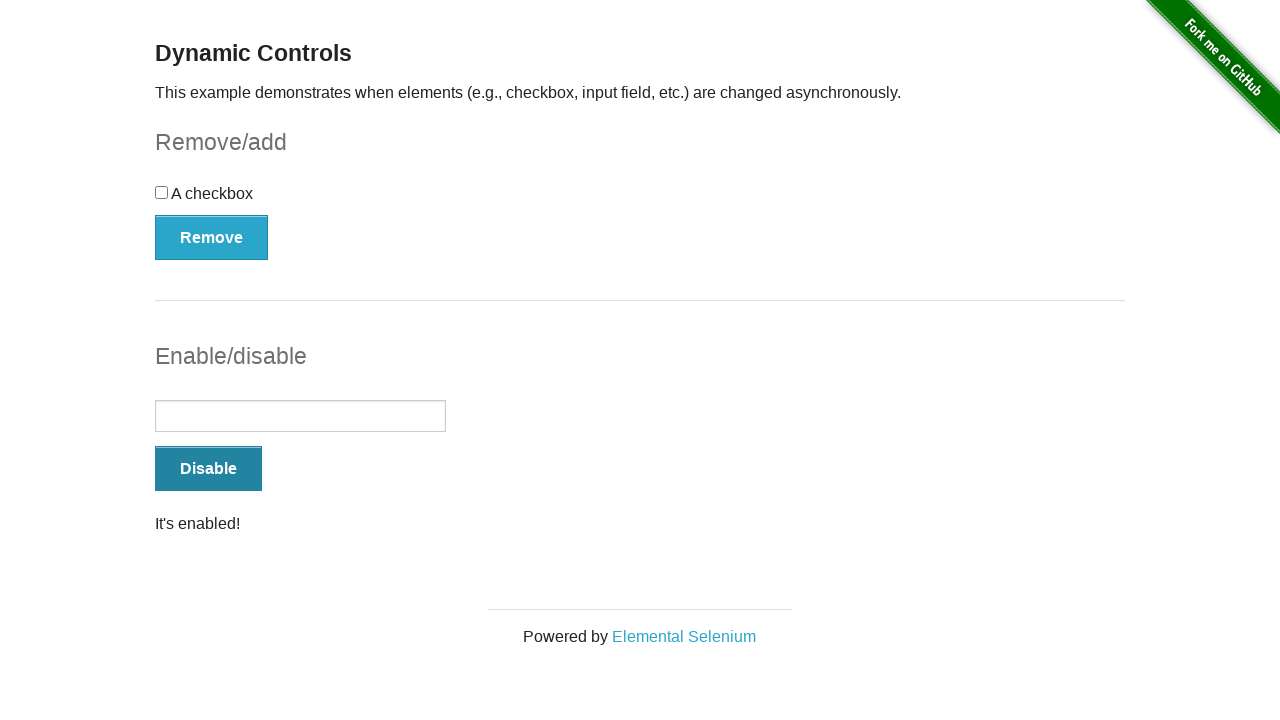

Verified success message contains 'It's enabled!'
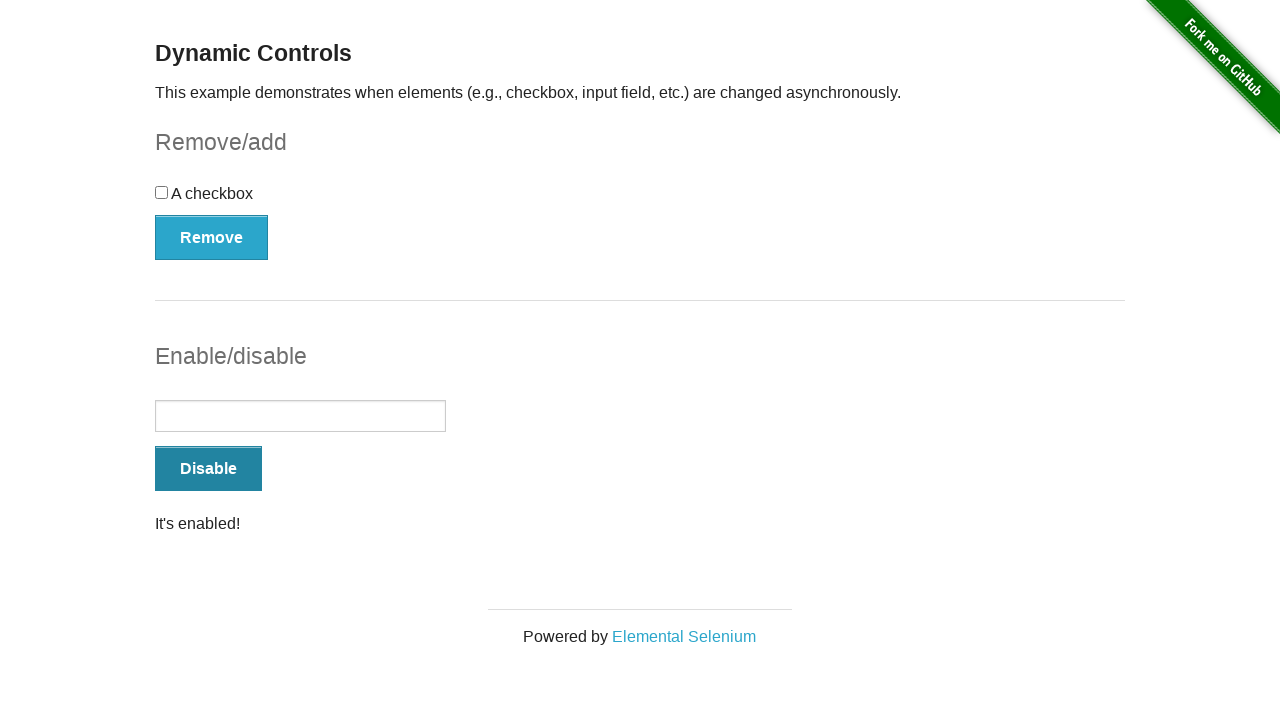

Verified textbox is now enabled
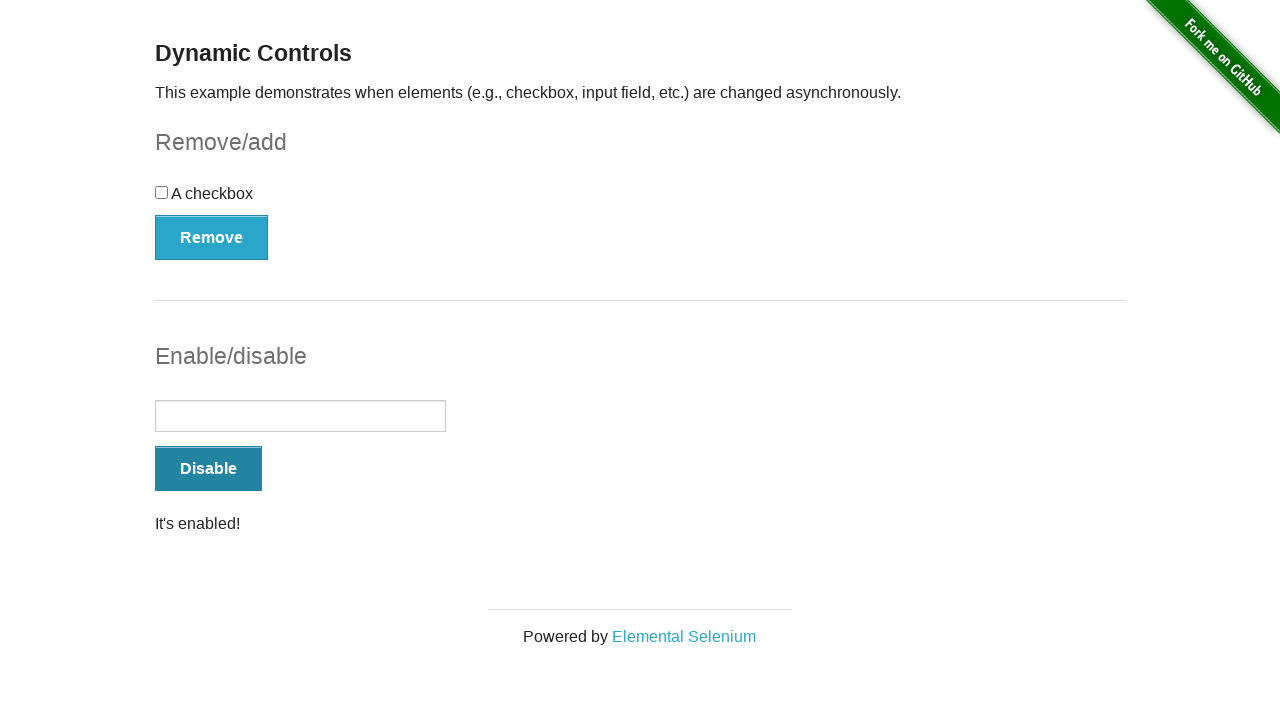

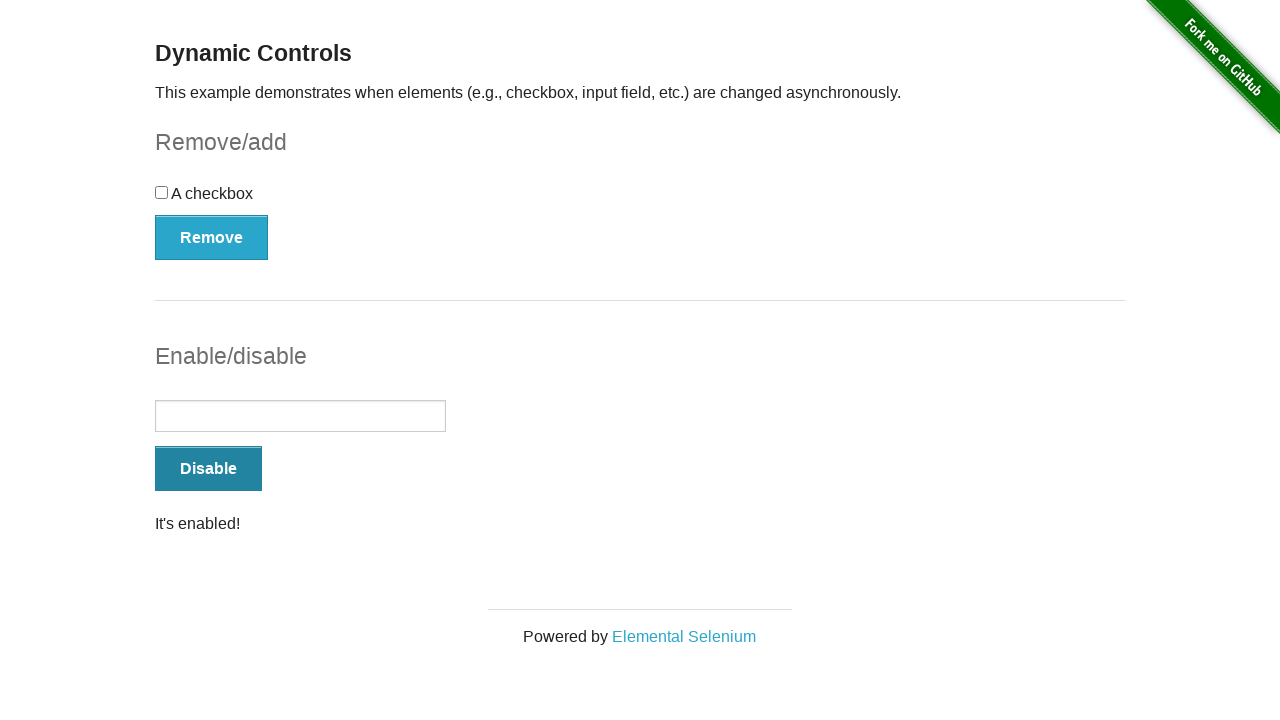